Tests DataTables Editor functionality by creating a new record, searching for it, and verifying it appears in the table

Starting URL: https://editor.datatables.net/

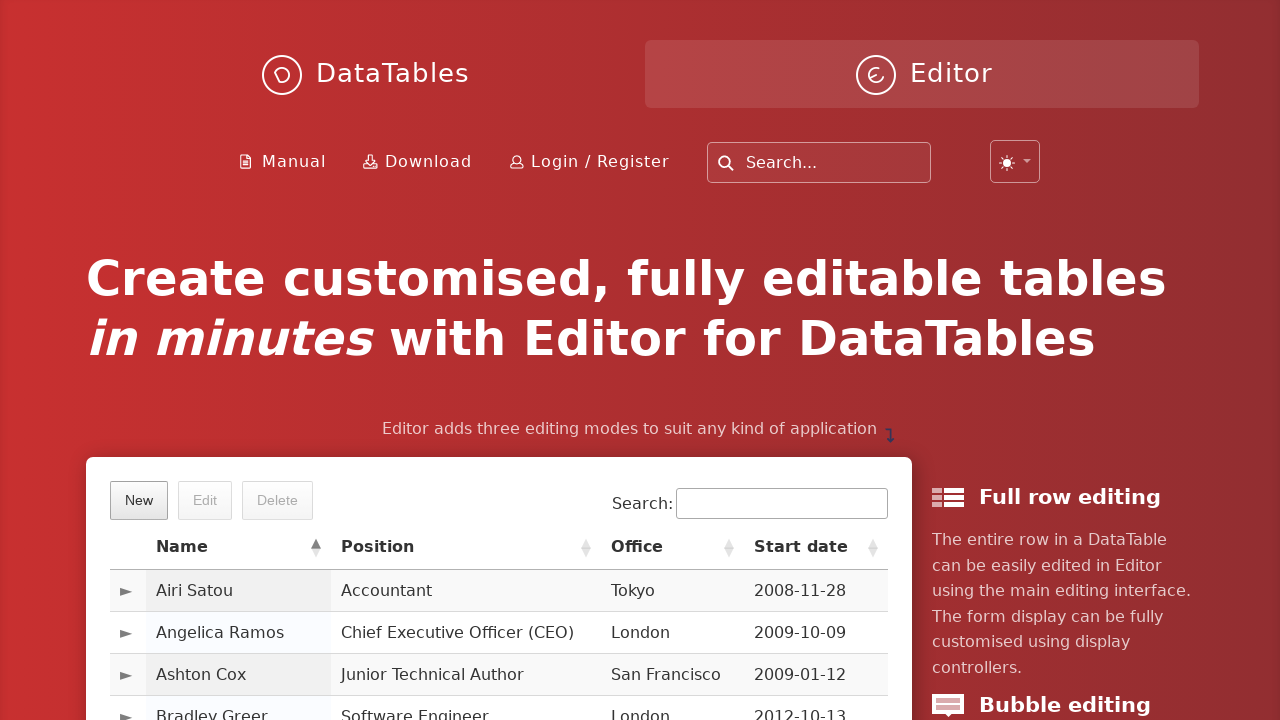

Clicked the New button to create a new record at (139, 500) on button.dt-button.buttons-create
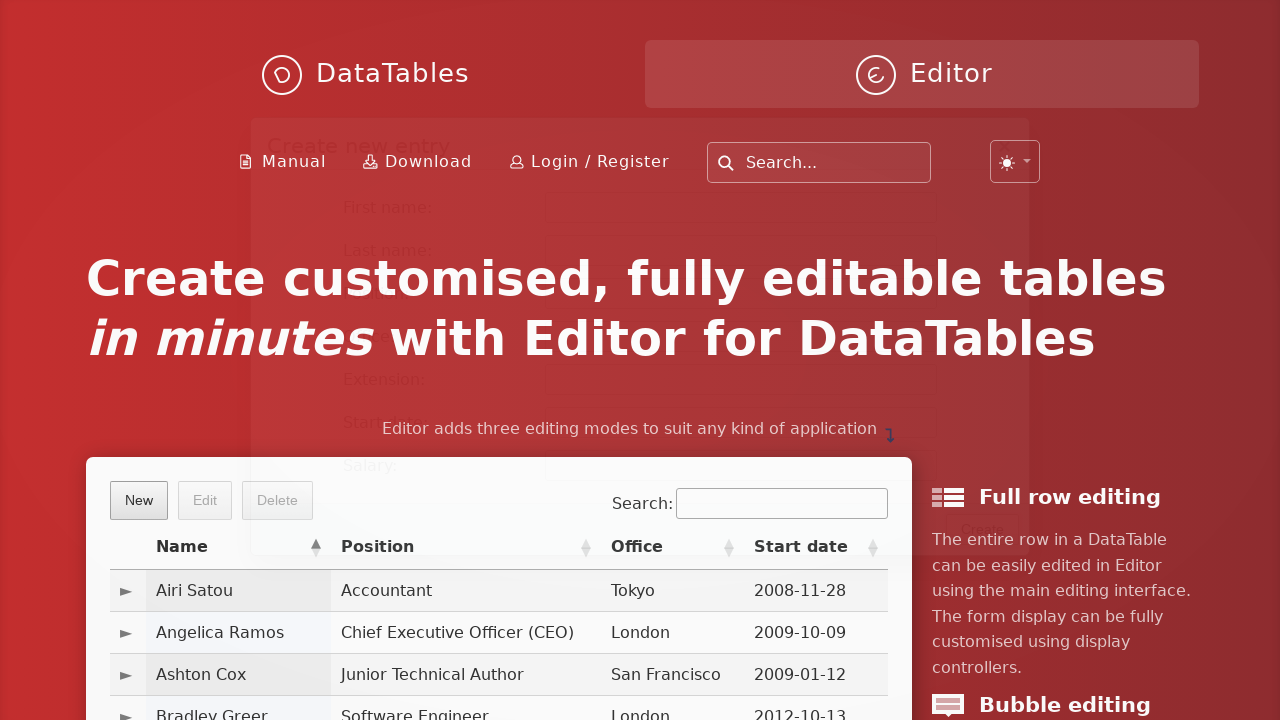

Filled in first name field with 'Ali' on #DTE_Field_first_name
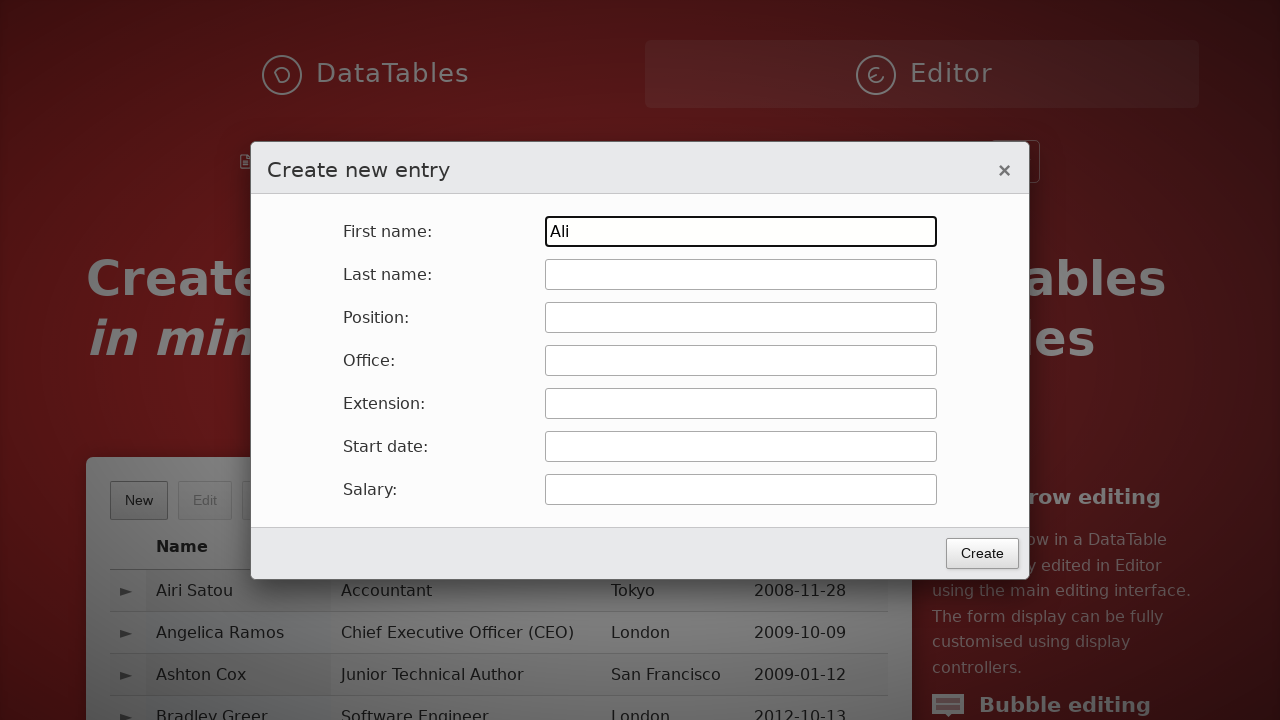

Filled in last name field with 'Emre' on #DTE_Field_last_name
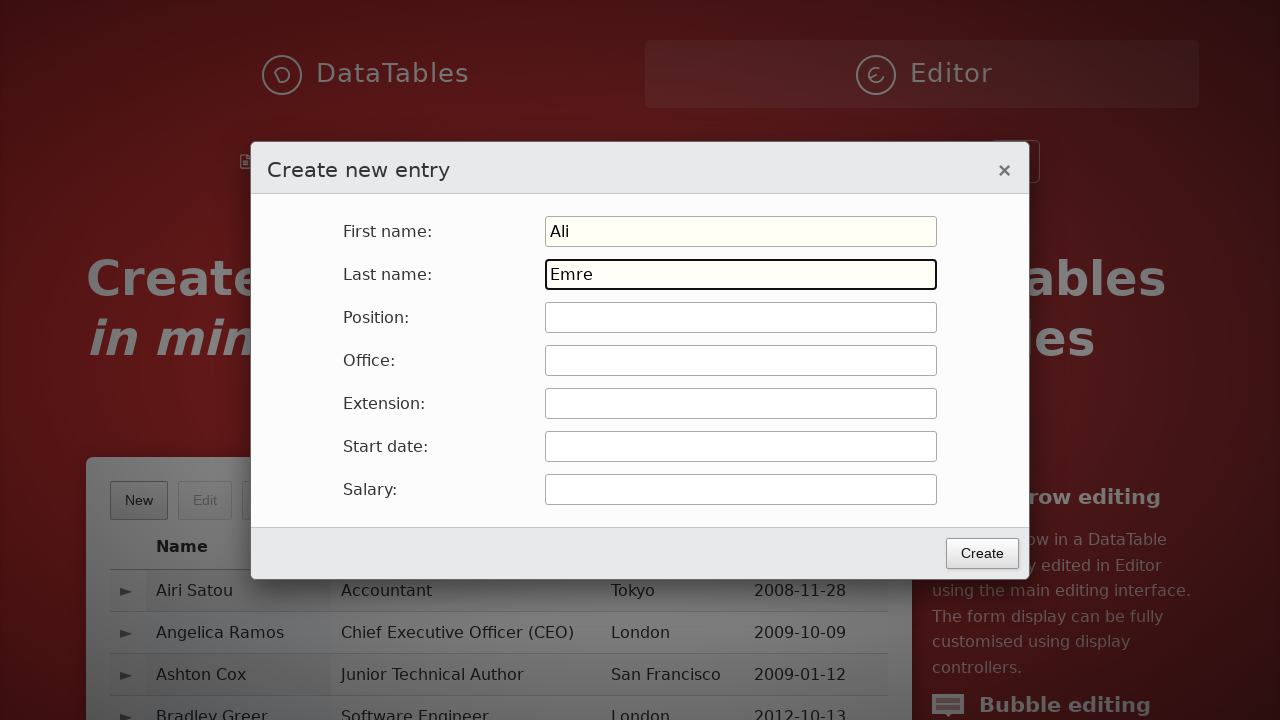

Filled in position field with 'Test Engineer' on #DTE_Field_position
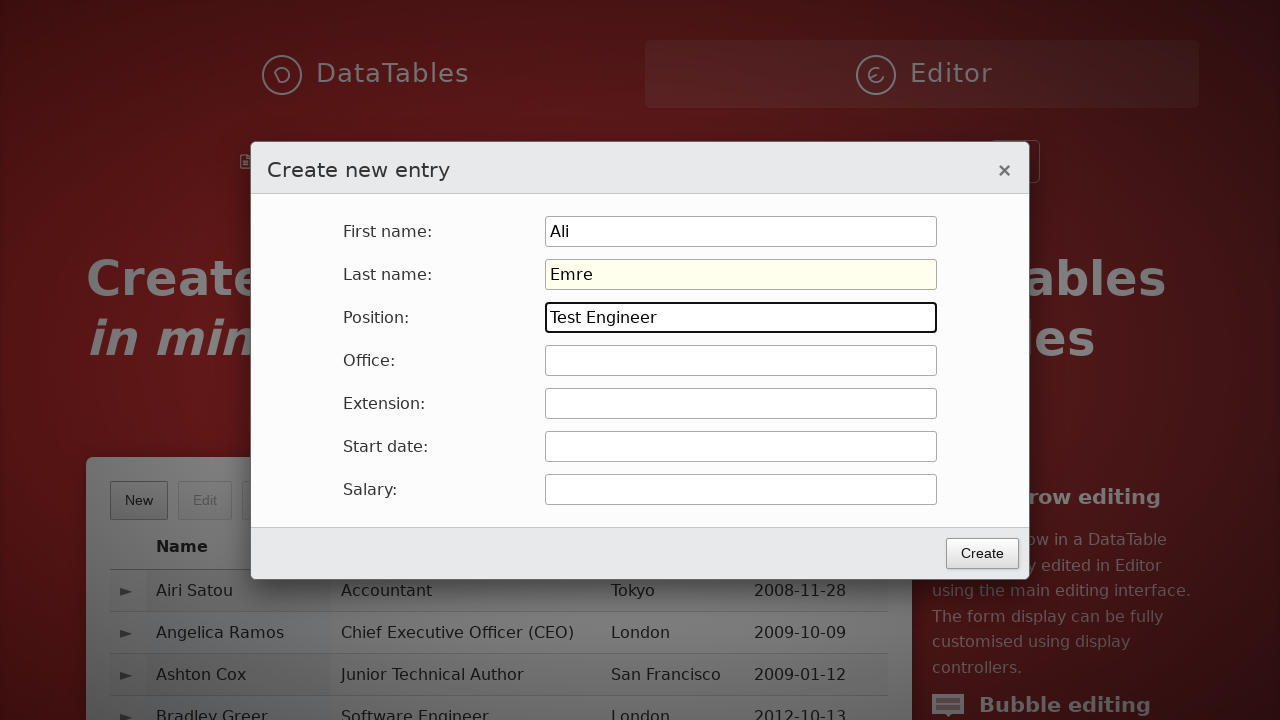

Filled in office field with 'Mersin' on #DTE_Field_office
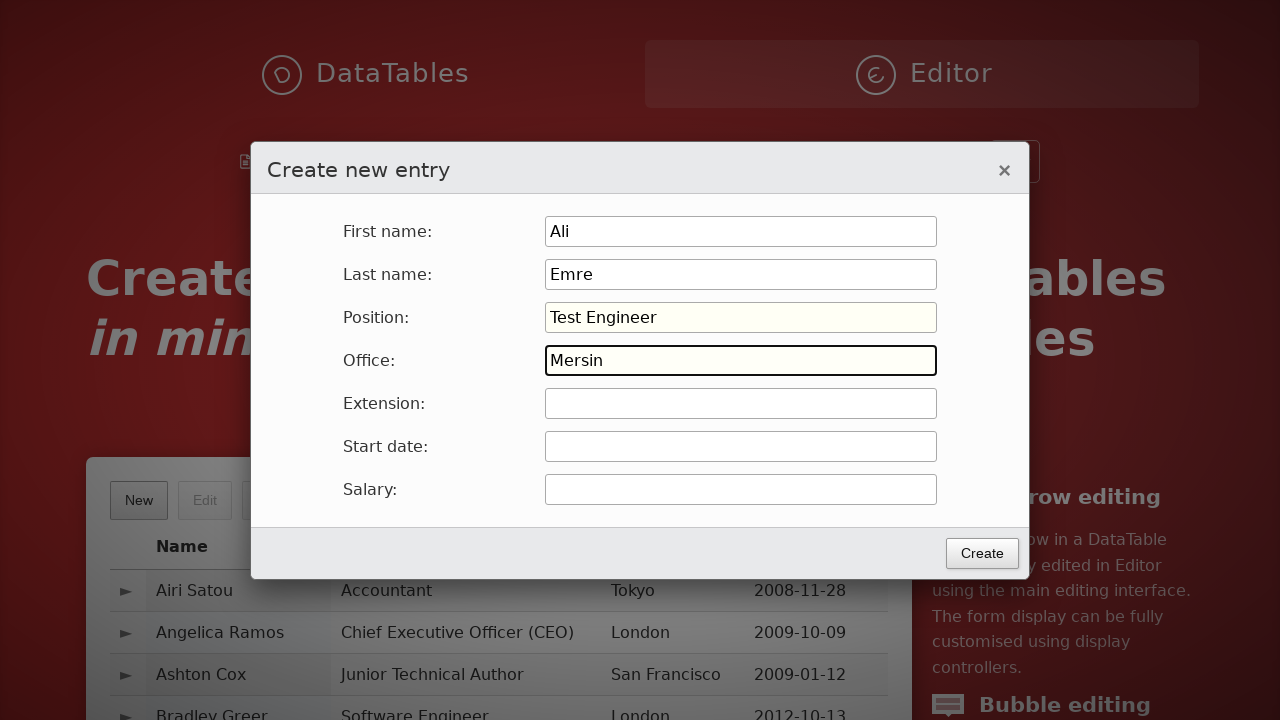

Filled in extension field with '1234' on #DTE_Field_extn
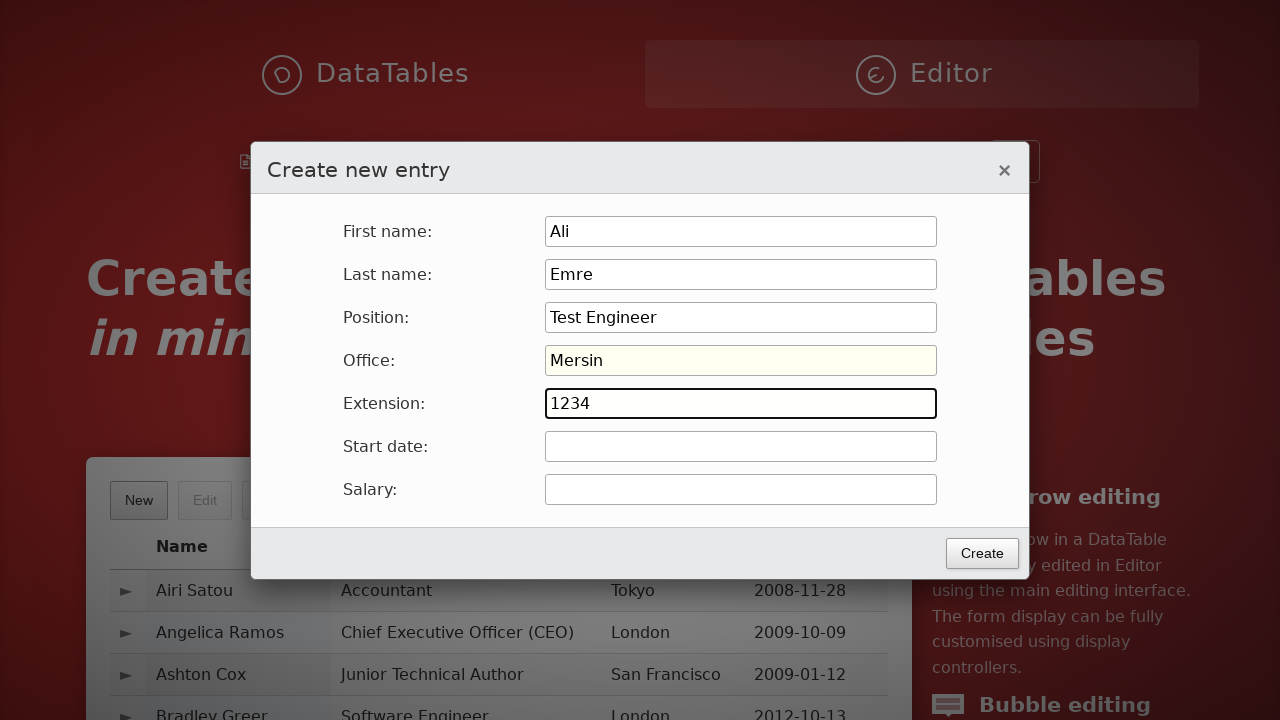

Filled in start date field with '2025-01-01' on #DTE_Field_start_date
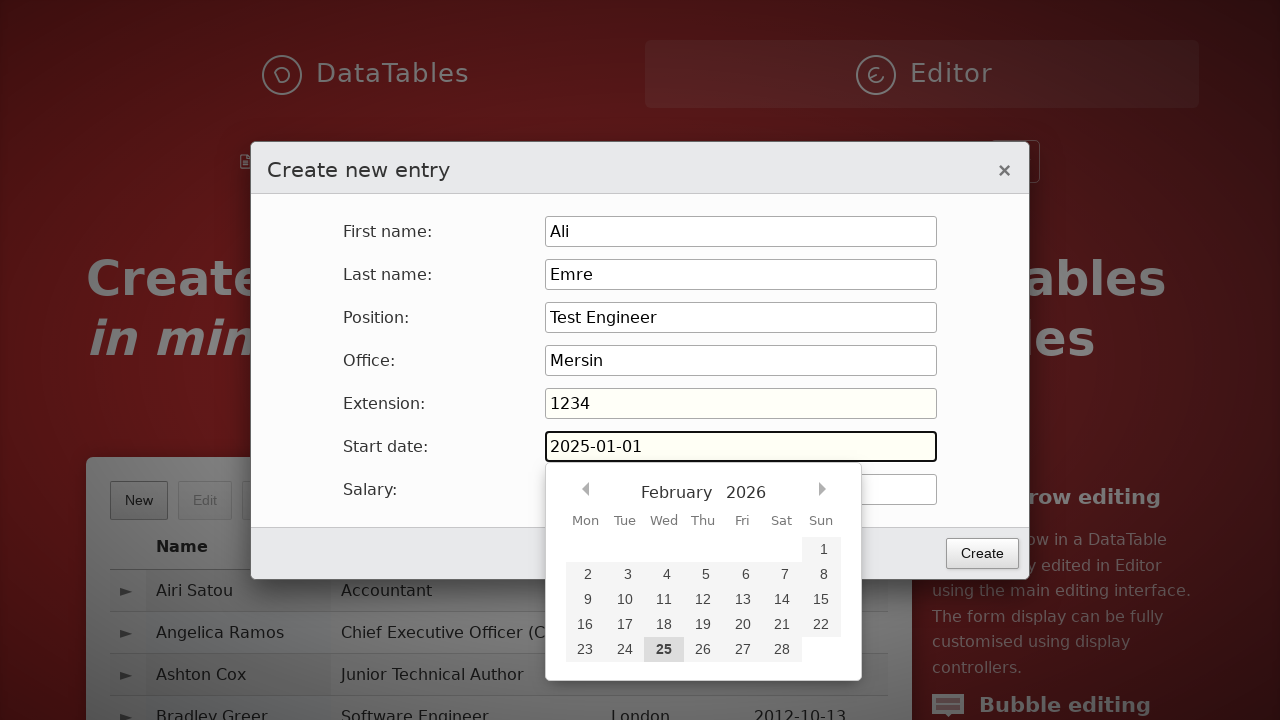

Filled in salary field with '22000' on #DTE_Field_salary
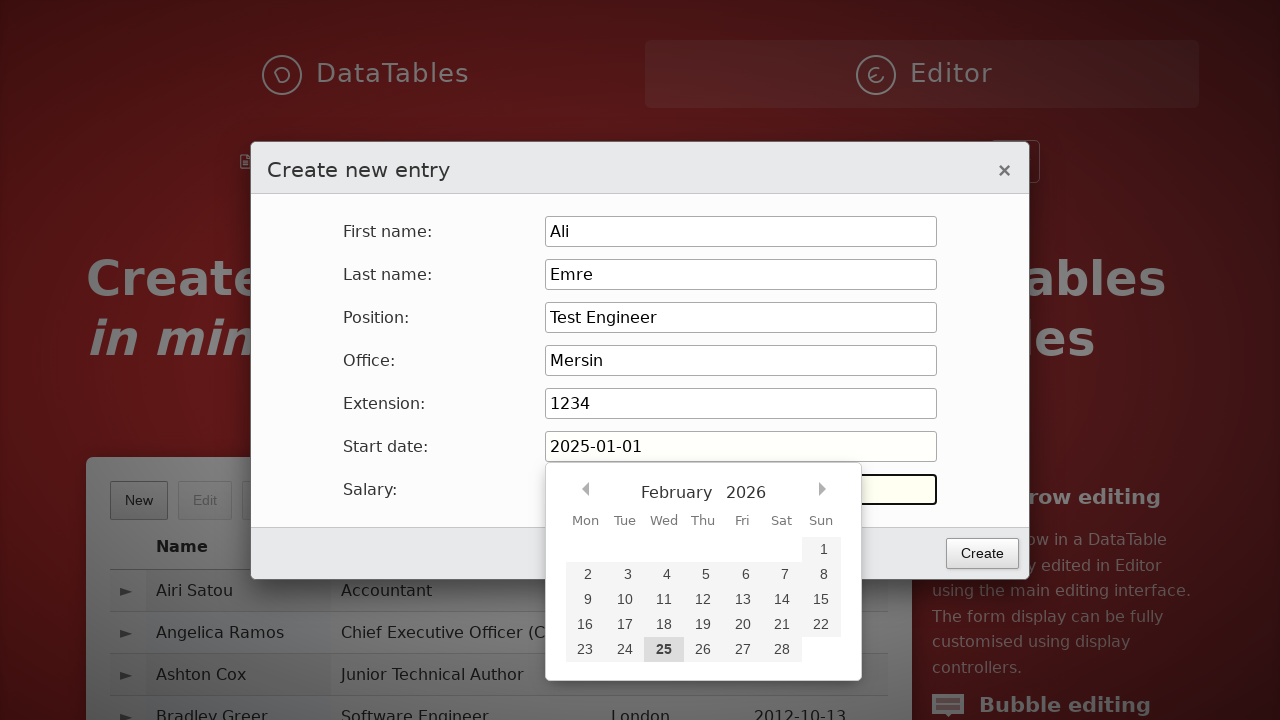

Clicked the submit button to save the new record at (982, 553) on .btn
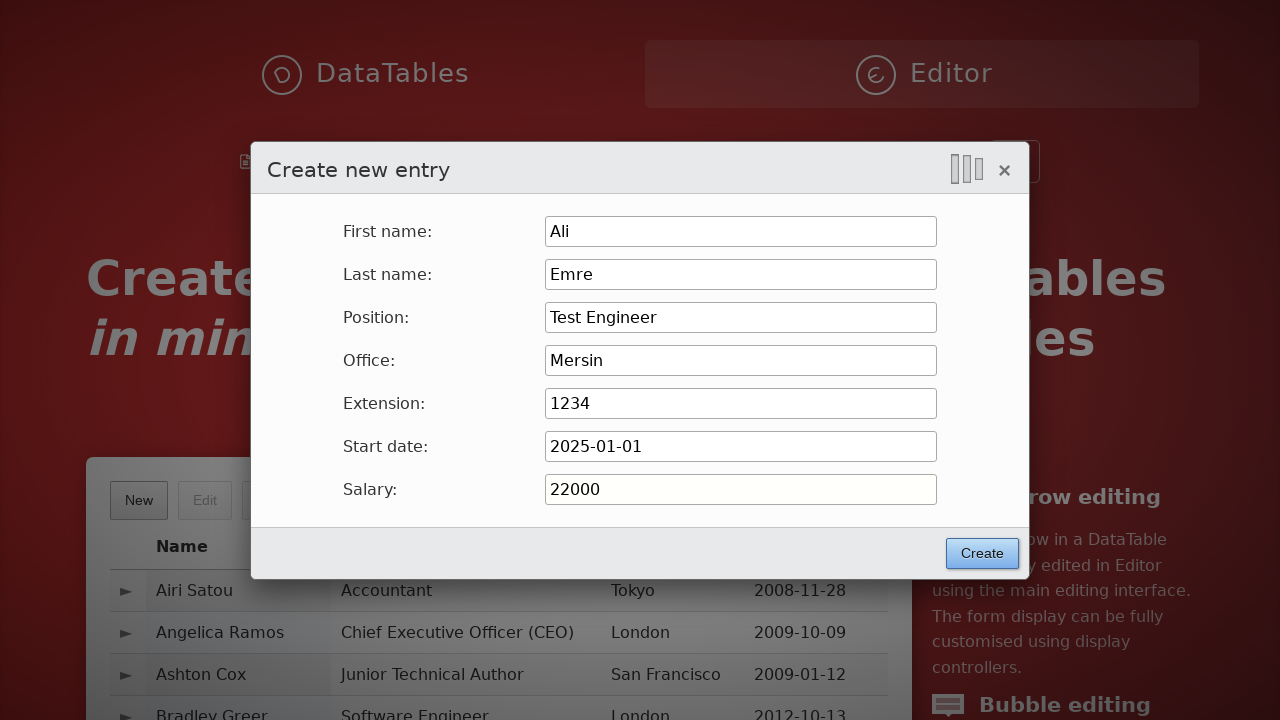

Entered search term 'Ali Emre' in the search field on input[type='search']
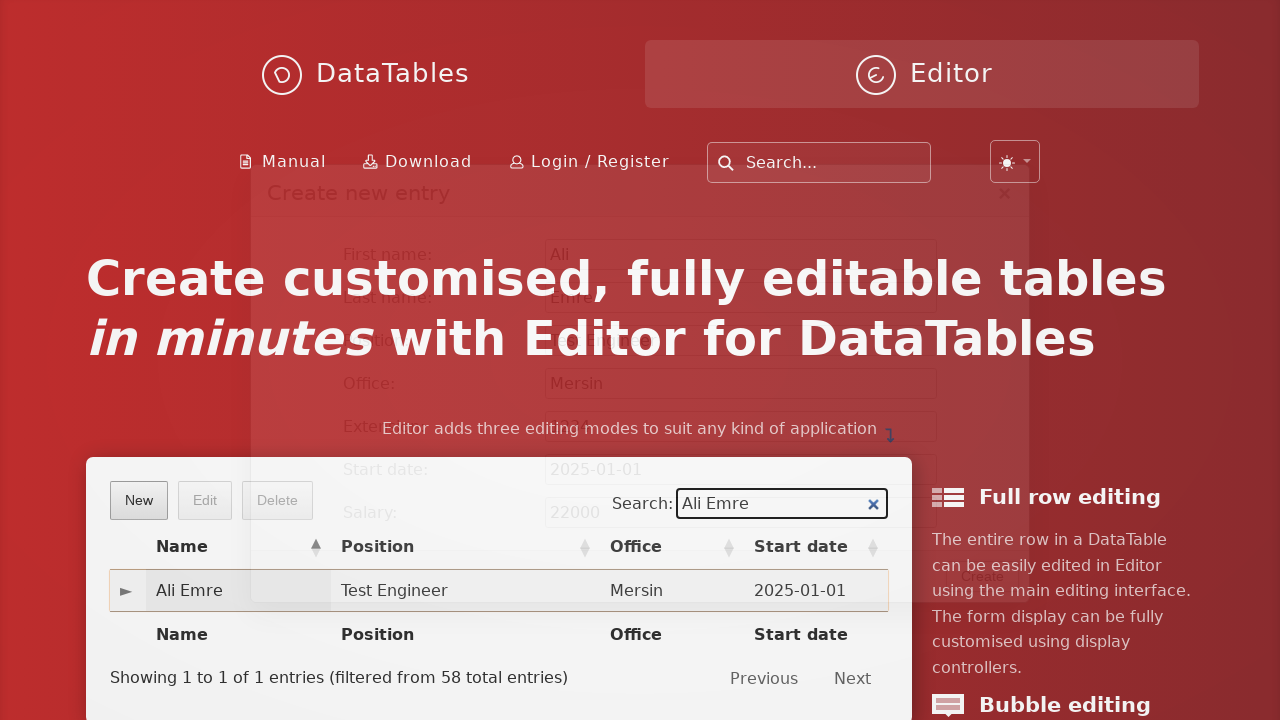

Waited for table body to load
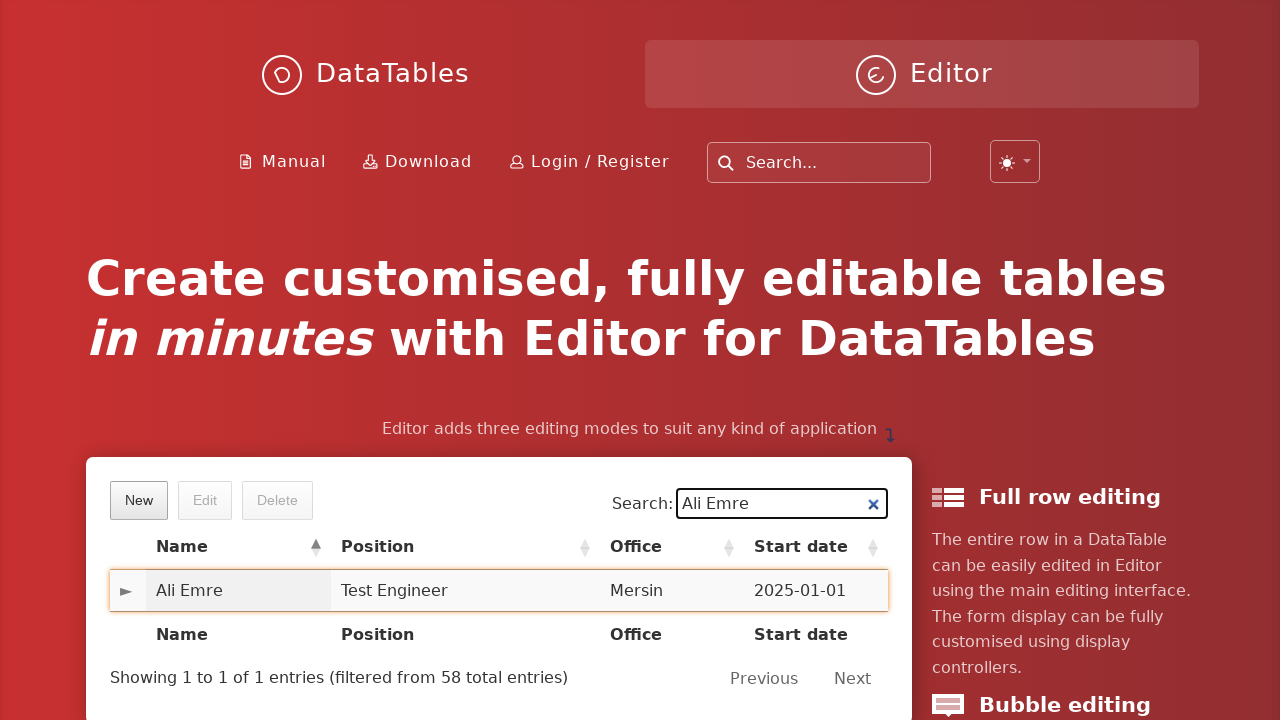

Retrieved table content to verify record
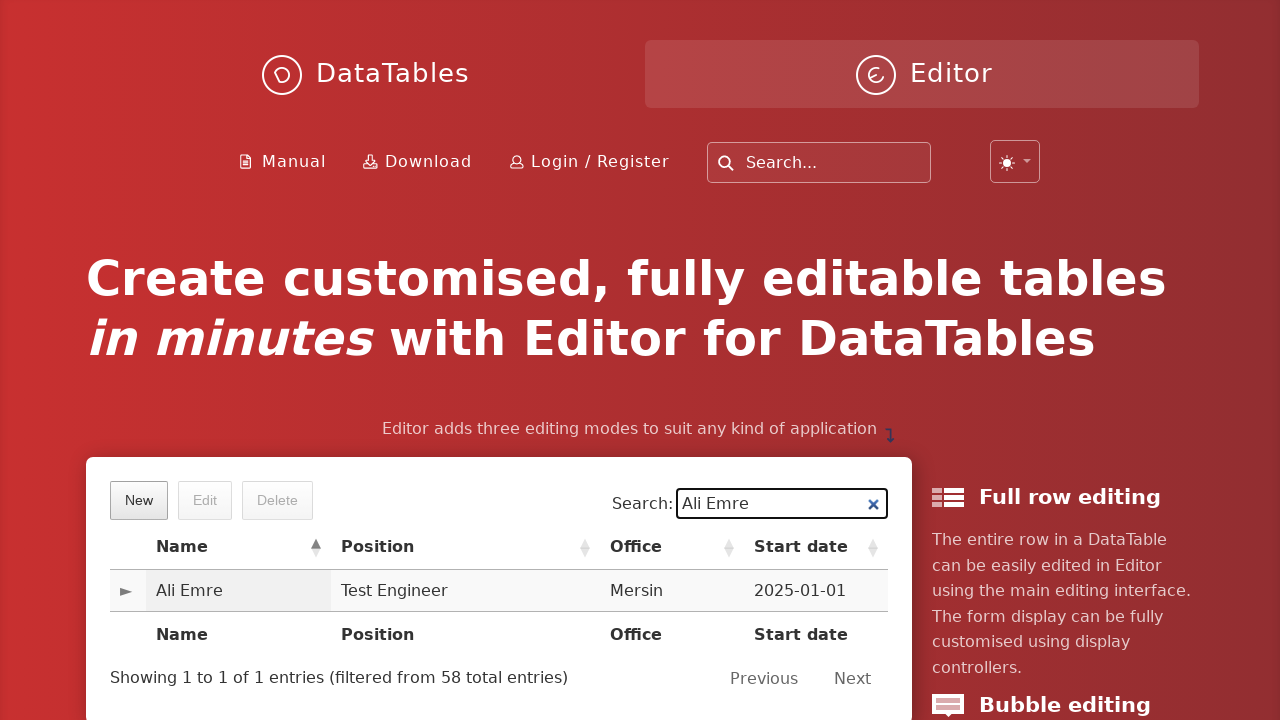

Verified that the created record 'Ali Emre' appears in the table
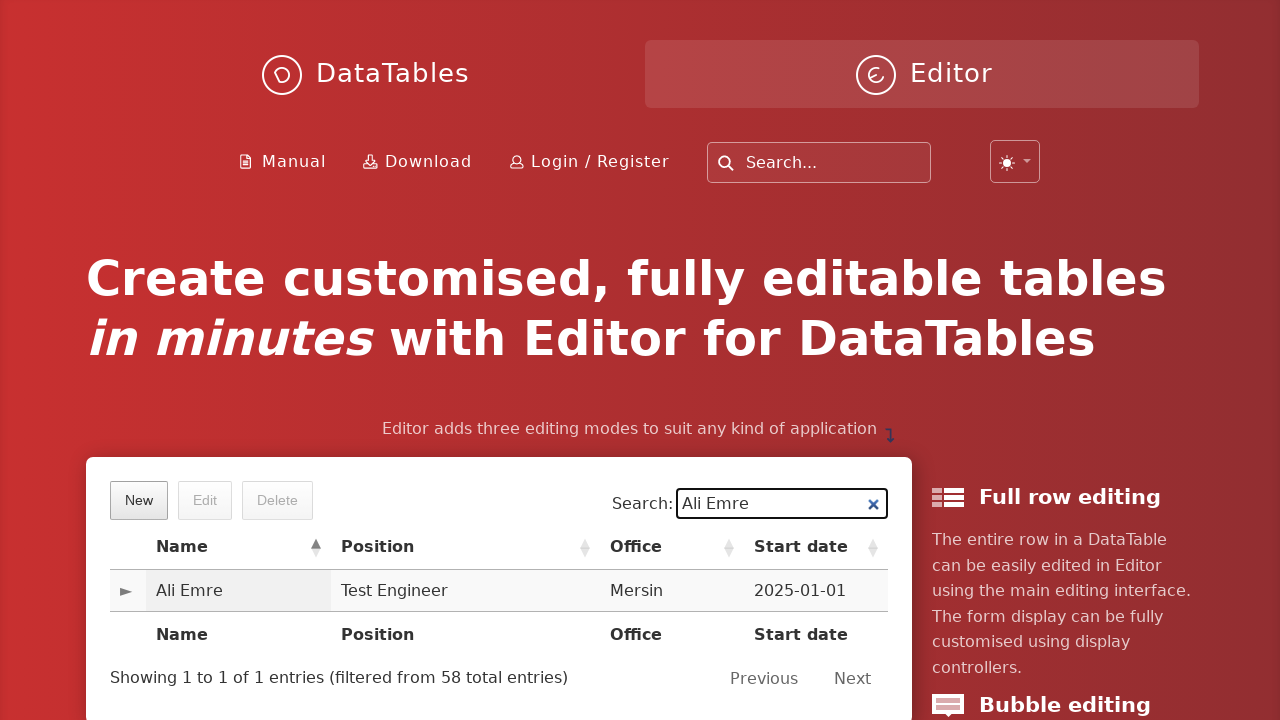

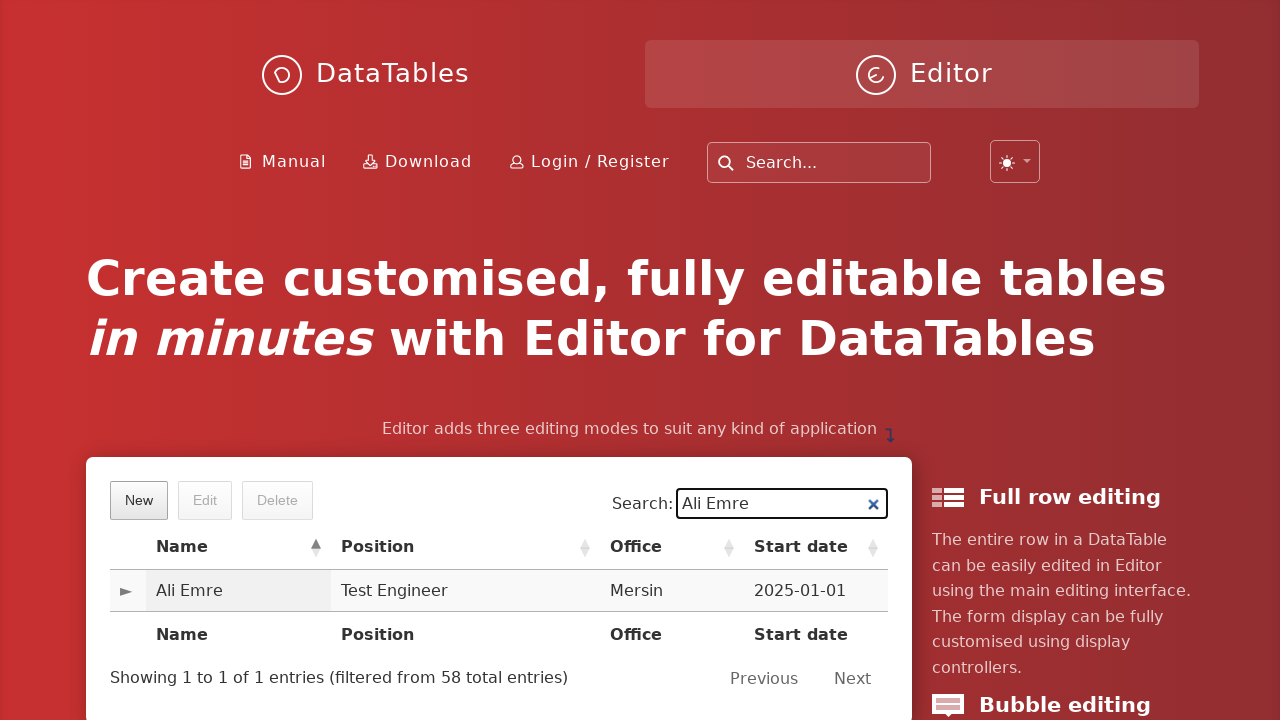